Selects multiple testing method types from a multi-select dropdown

Starting URL: https://obstaclecourse.tricentis.com/Obstacles/94441

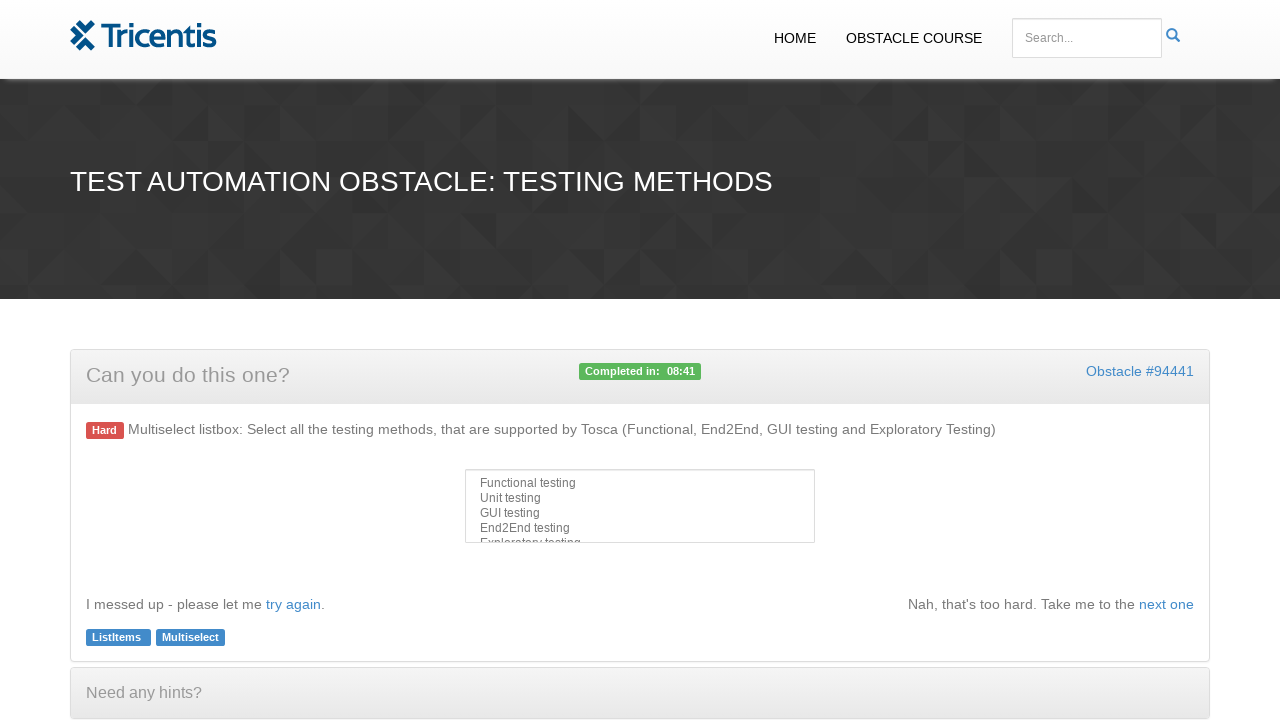

Selected 'Functional testing' from multi-select dropdown on #multiselect
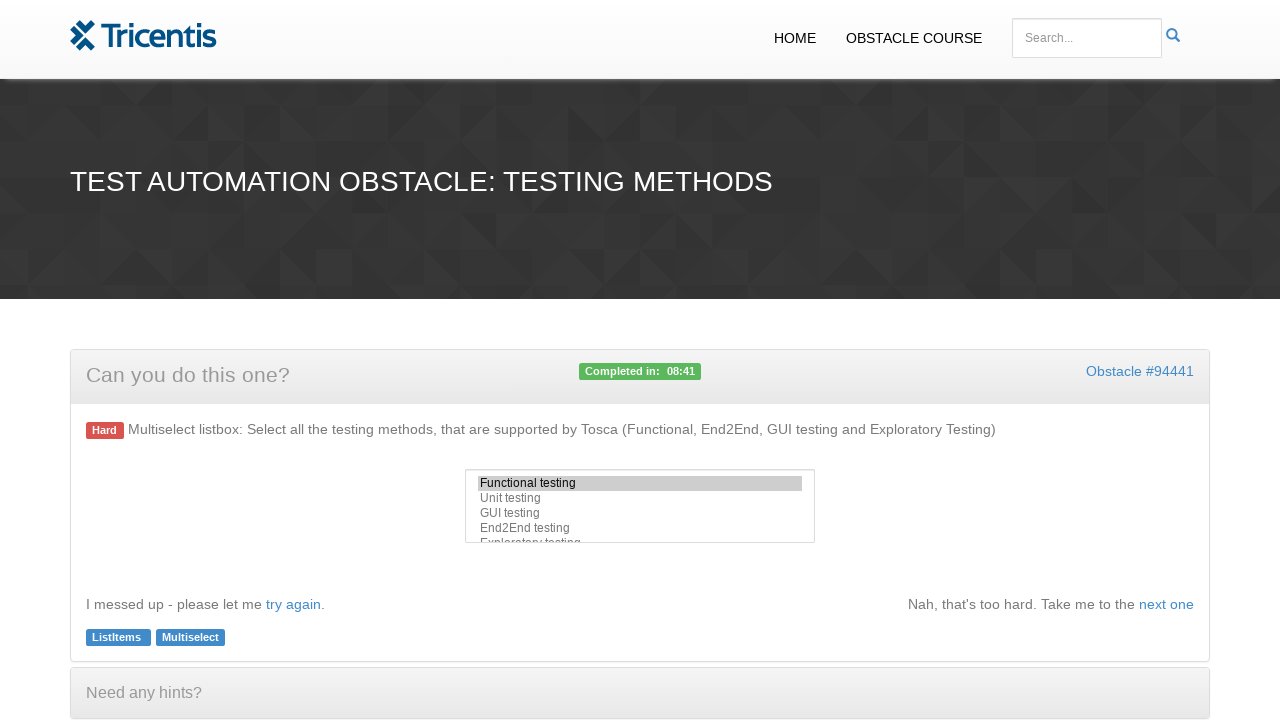

Selected 'End2End testing' from multi-select dropdown on #multiselect
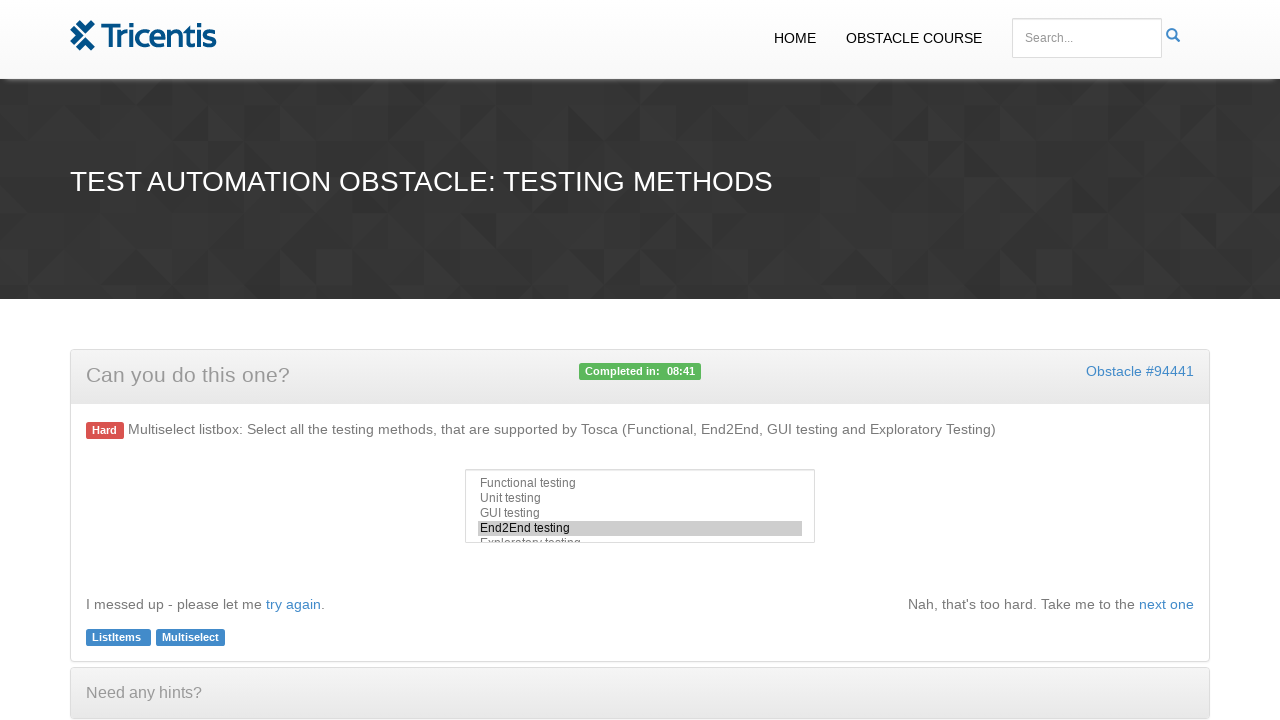

Selected 'GUI testing' from multi-select dropdown on #multiselect
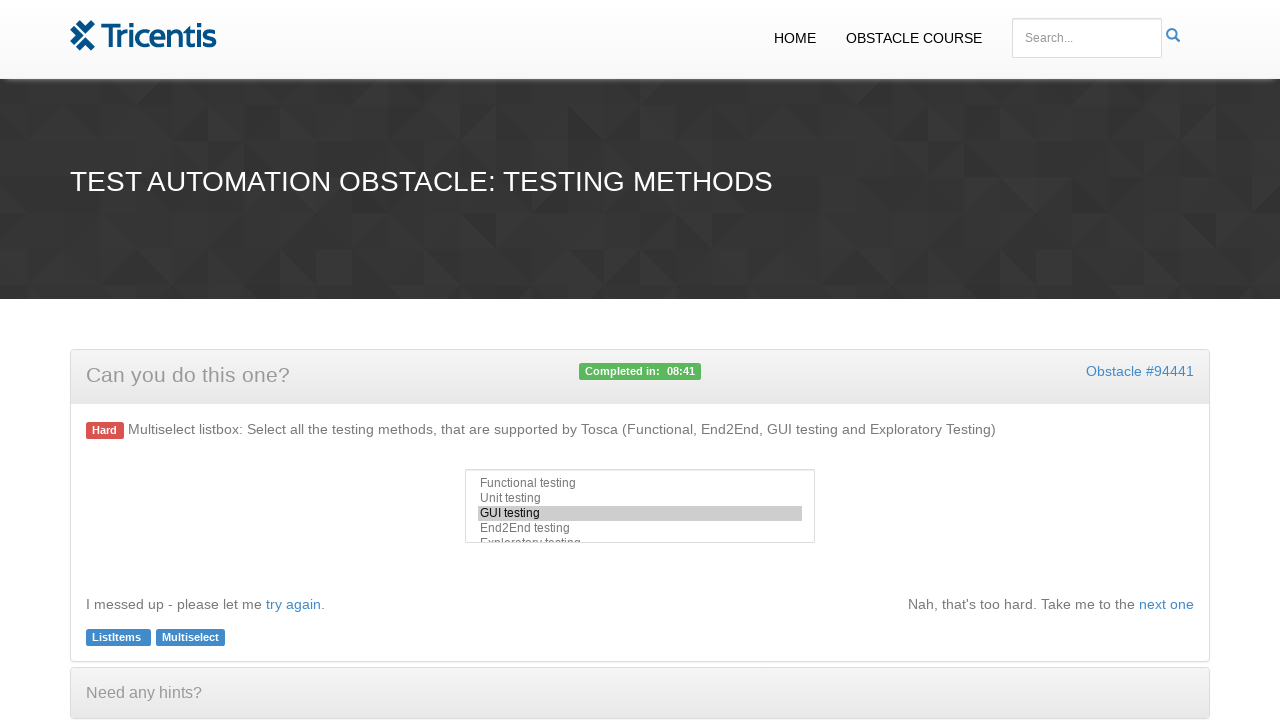

Selected 'Exploratory testing' from multi-select dropdown on #multiselect
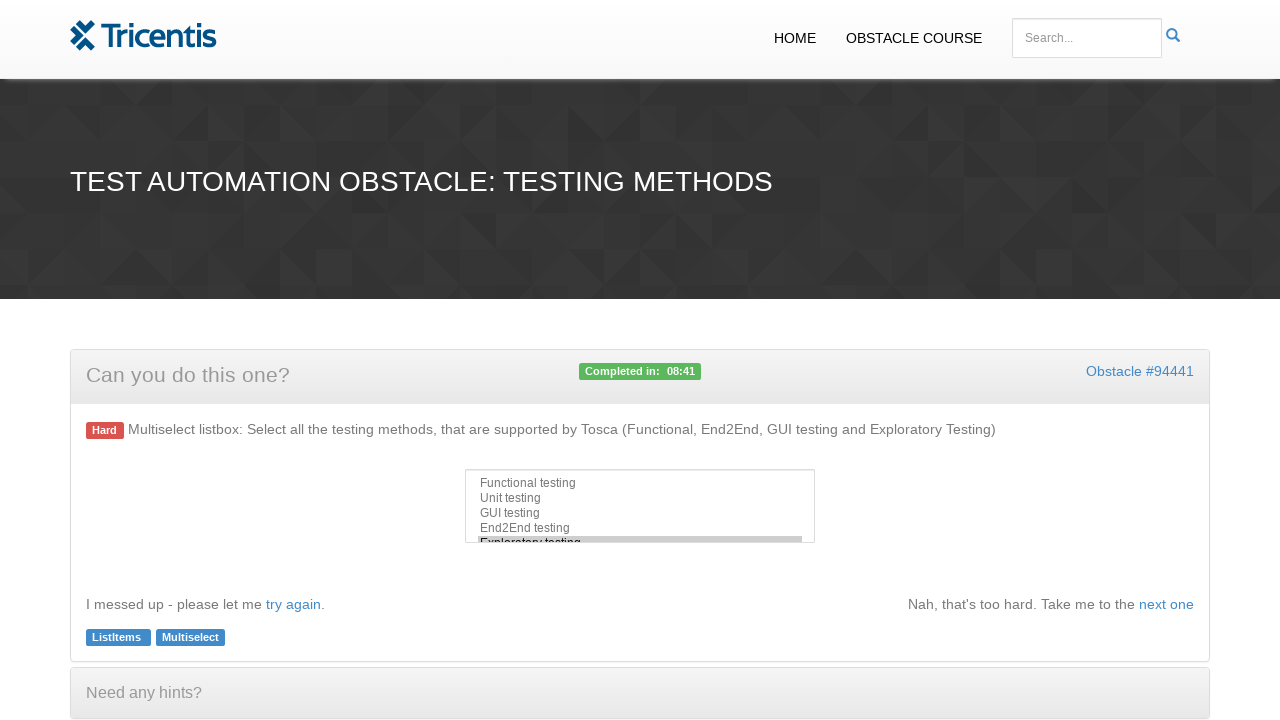

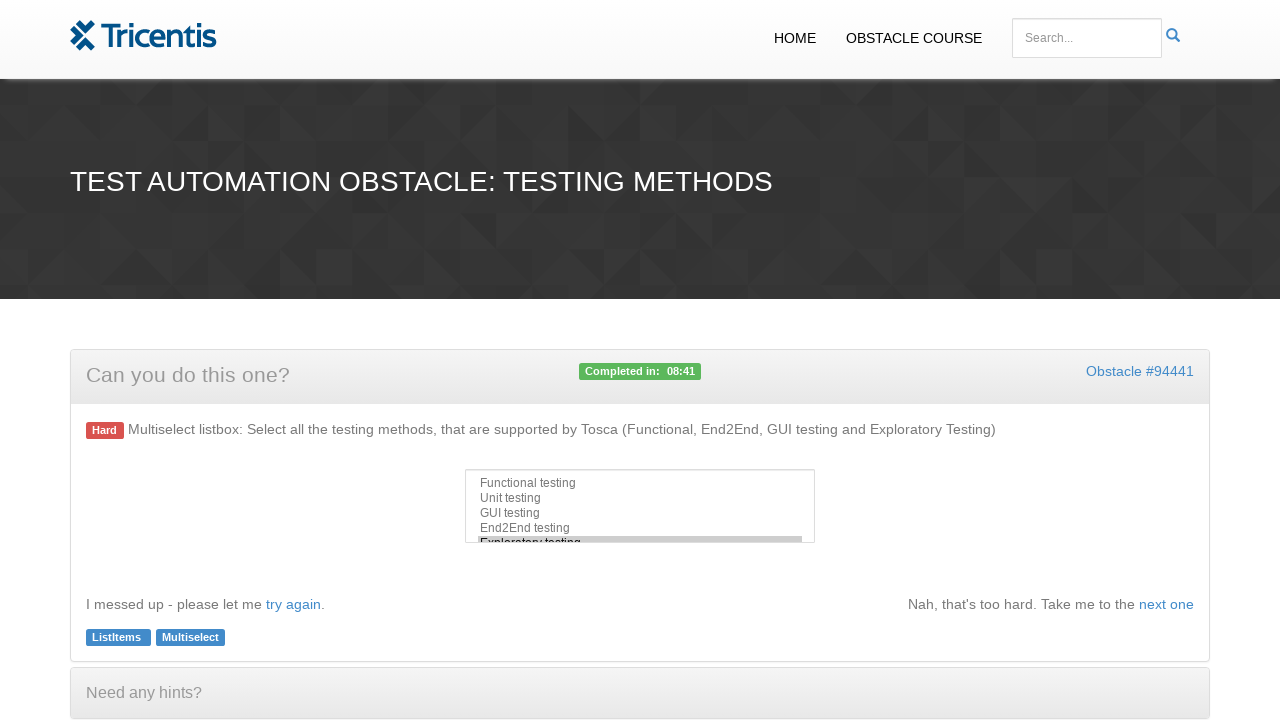